Navigates to an automation practice page and verifies that the logo element is present and visible on the page

Starting URL: https://rahulshettyacademy.com/AutomationPractice/

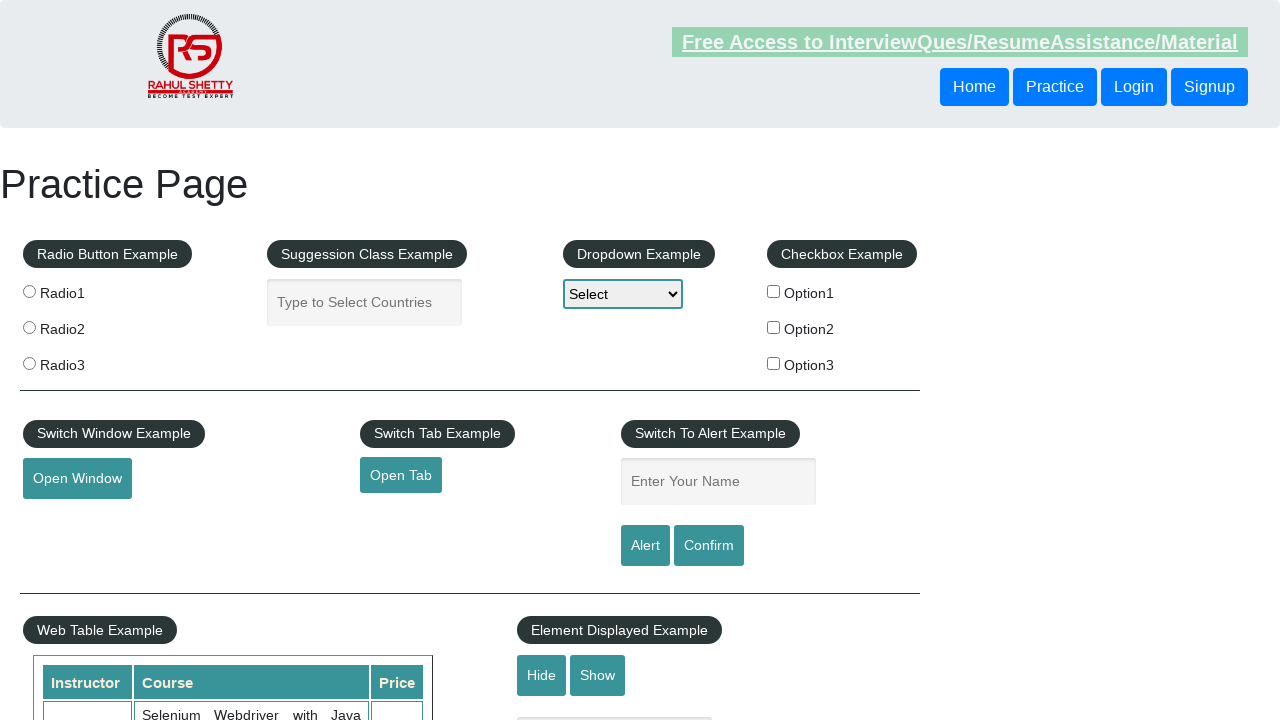

Waited for logo element (img.logoClass) to be visible
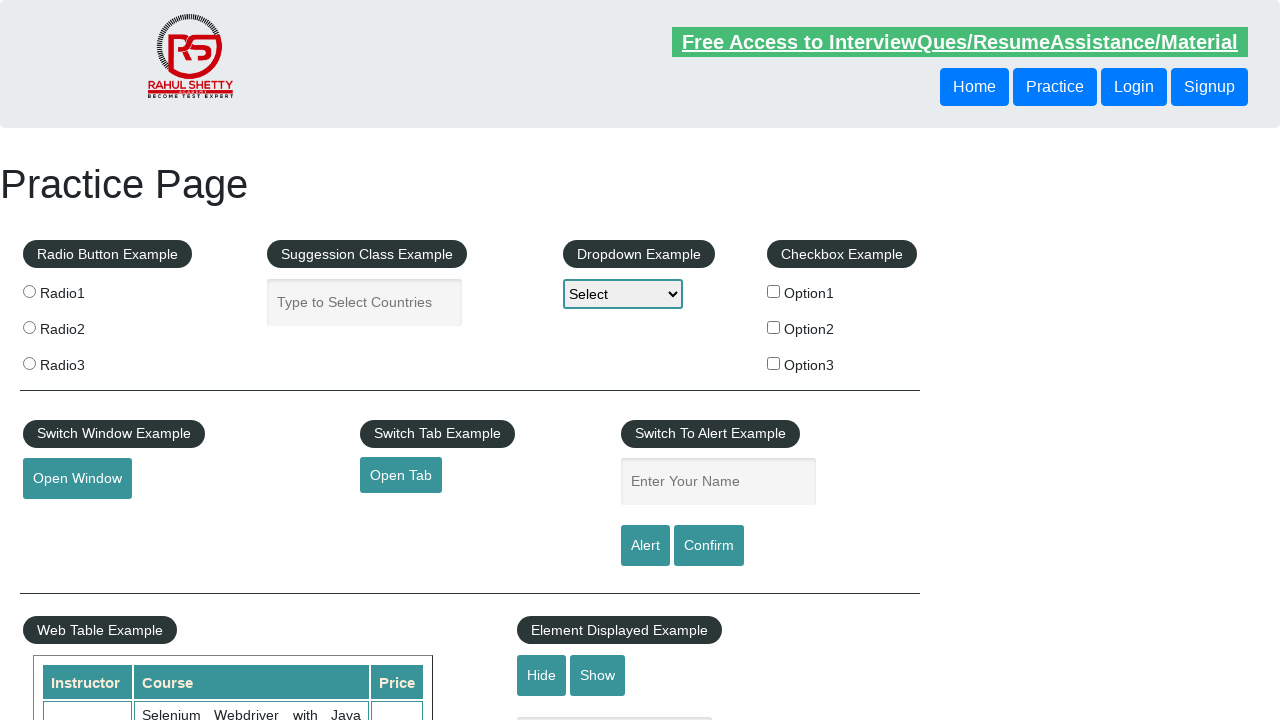

Retrieved logo bounding box to verify it is rendered with dimensions
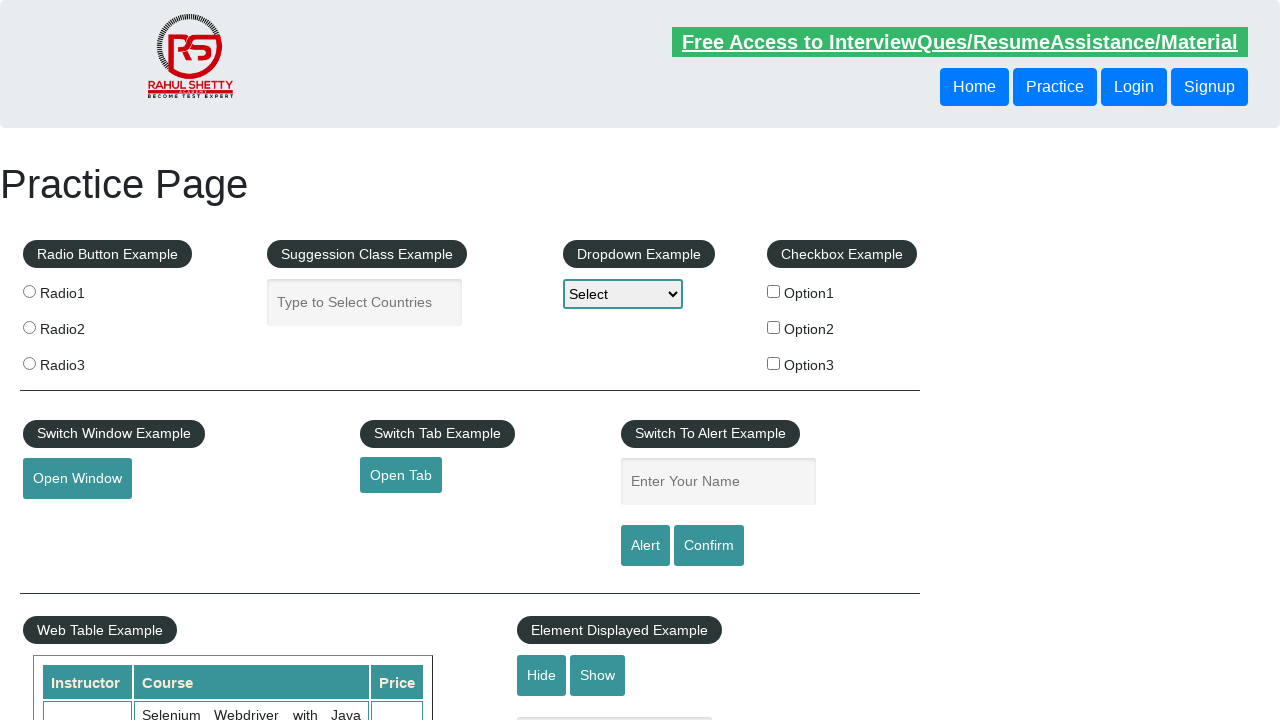

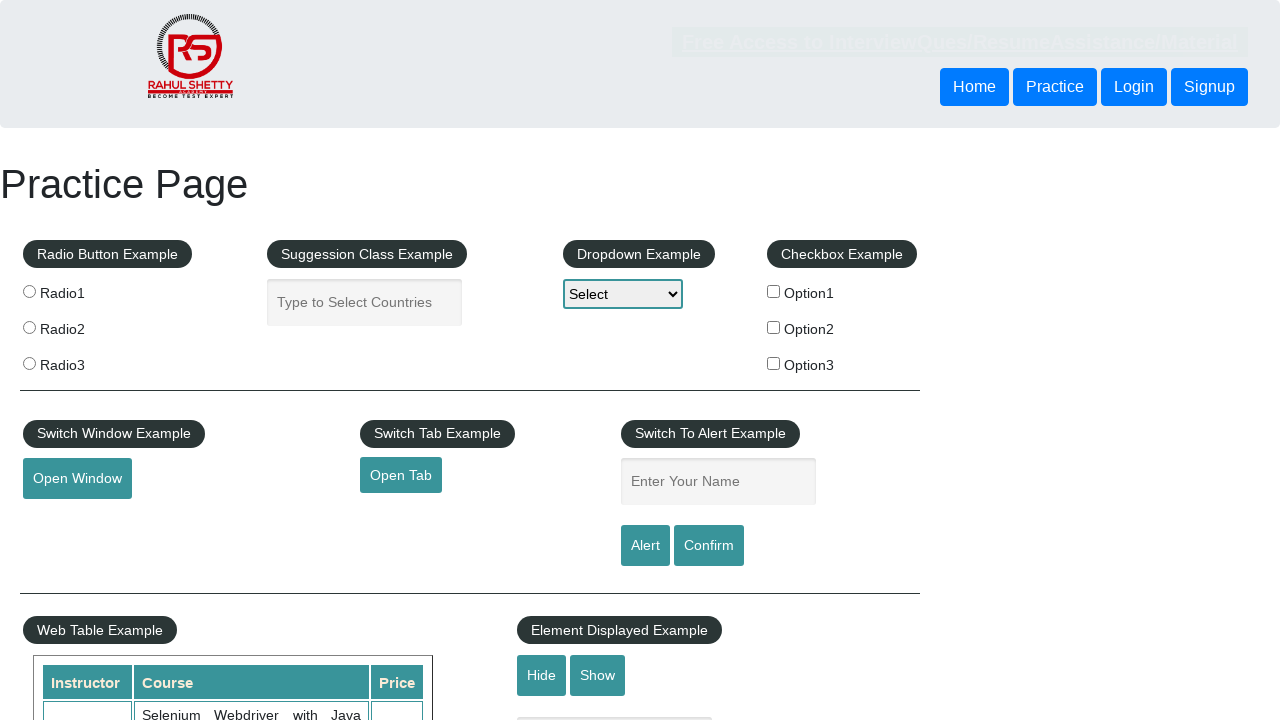